Tests the demo store by searching for "Hoodies" products using the search field and then navigating to the My Account page via the navigation menu.

Starting URL: http://demostore.supersqa.com/

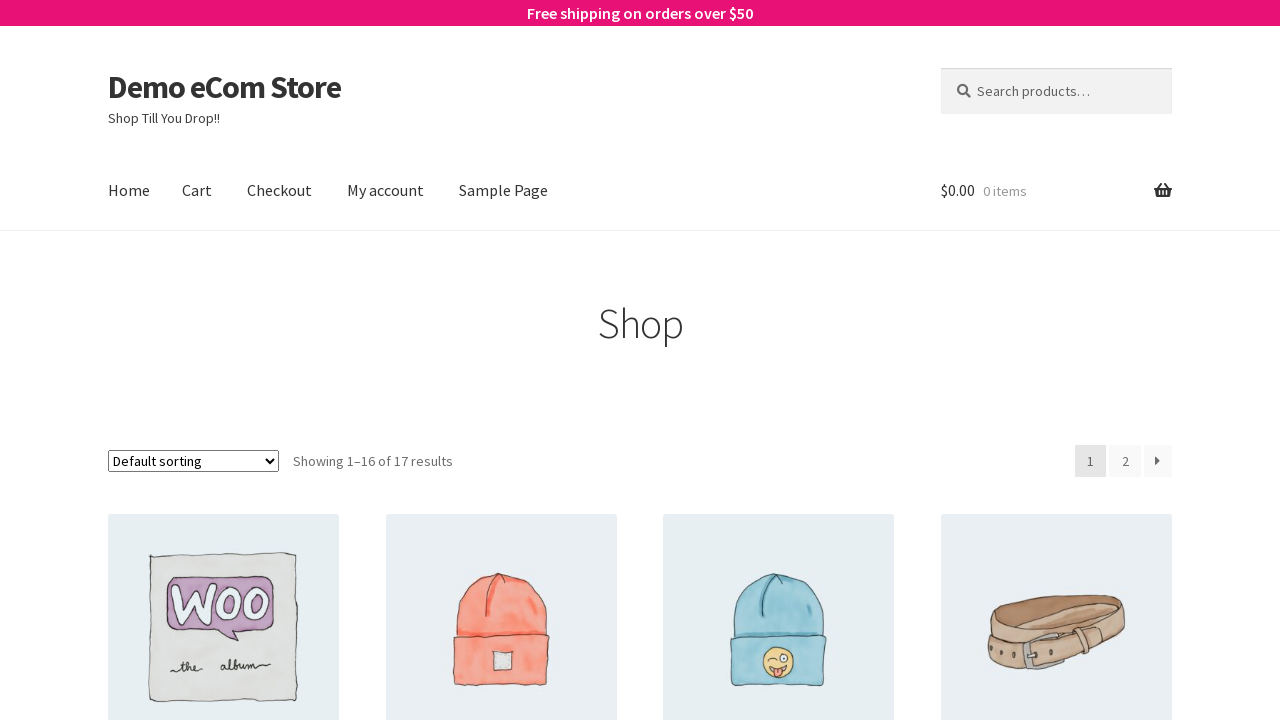

Waited for site header to load
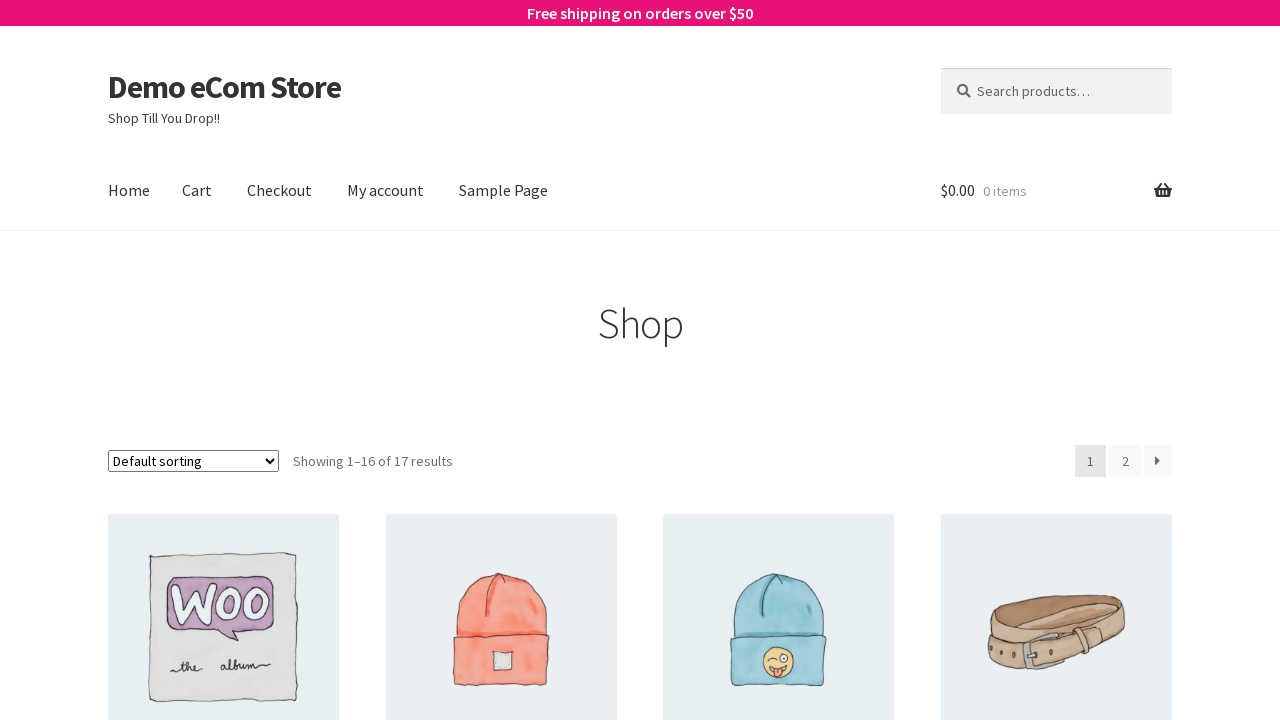

Filled search field with 'Hoodies' on #woocommerce-product-search-field-0
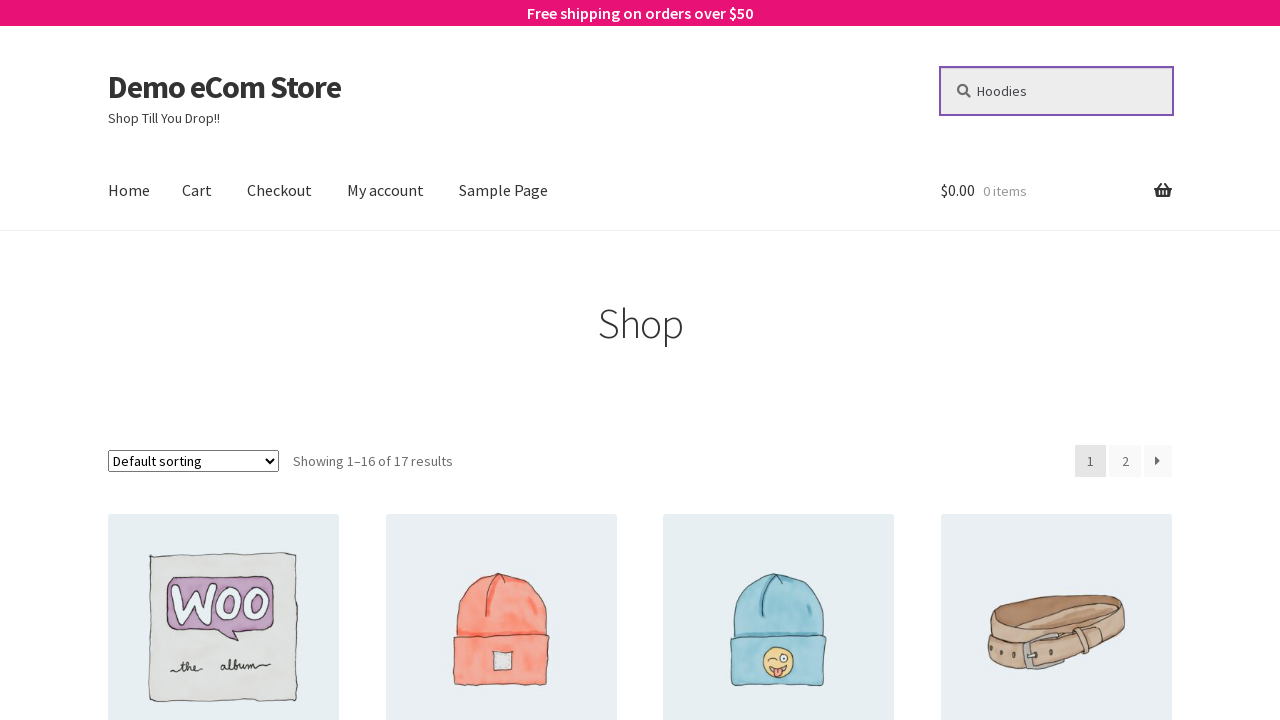

Pressed Enter to submit search for Hoodies on #woocommerce-product-search-field-0
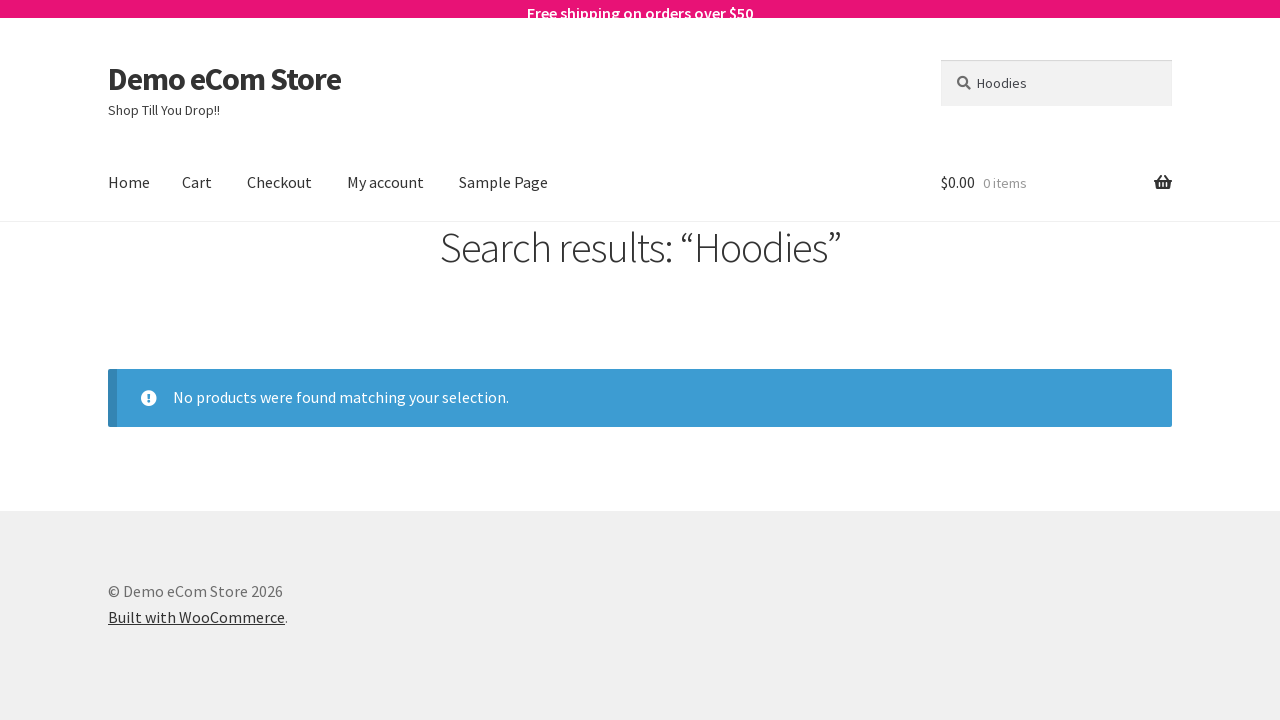

Waited for search results page to load completely
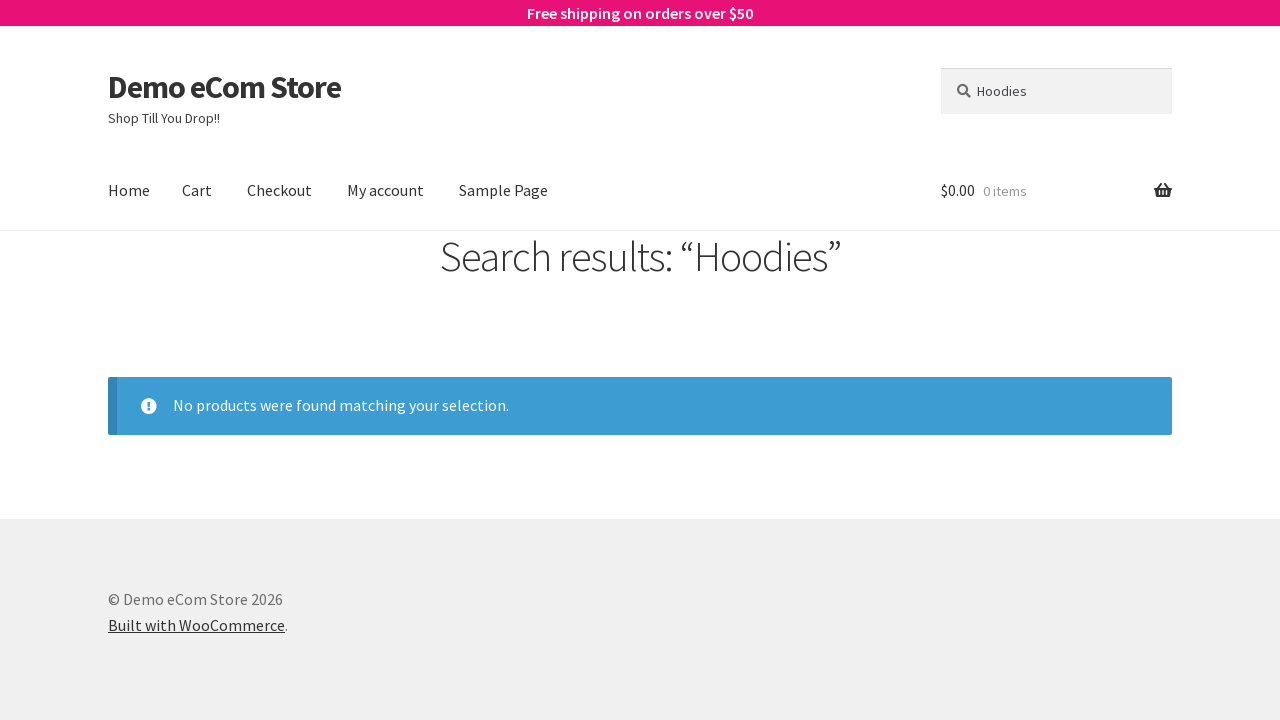

Clicked on My Account menu item at (386, 191) on .menu .nav-menu > li:nth-child(4) a
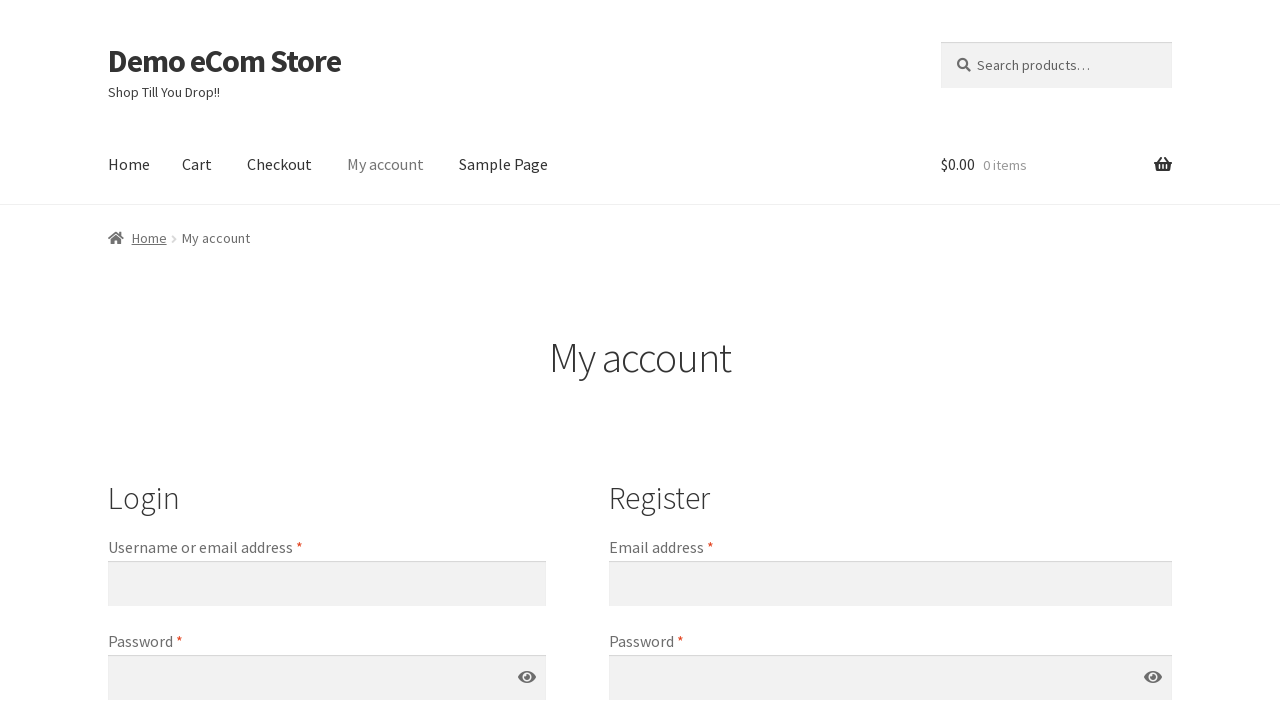

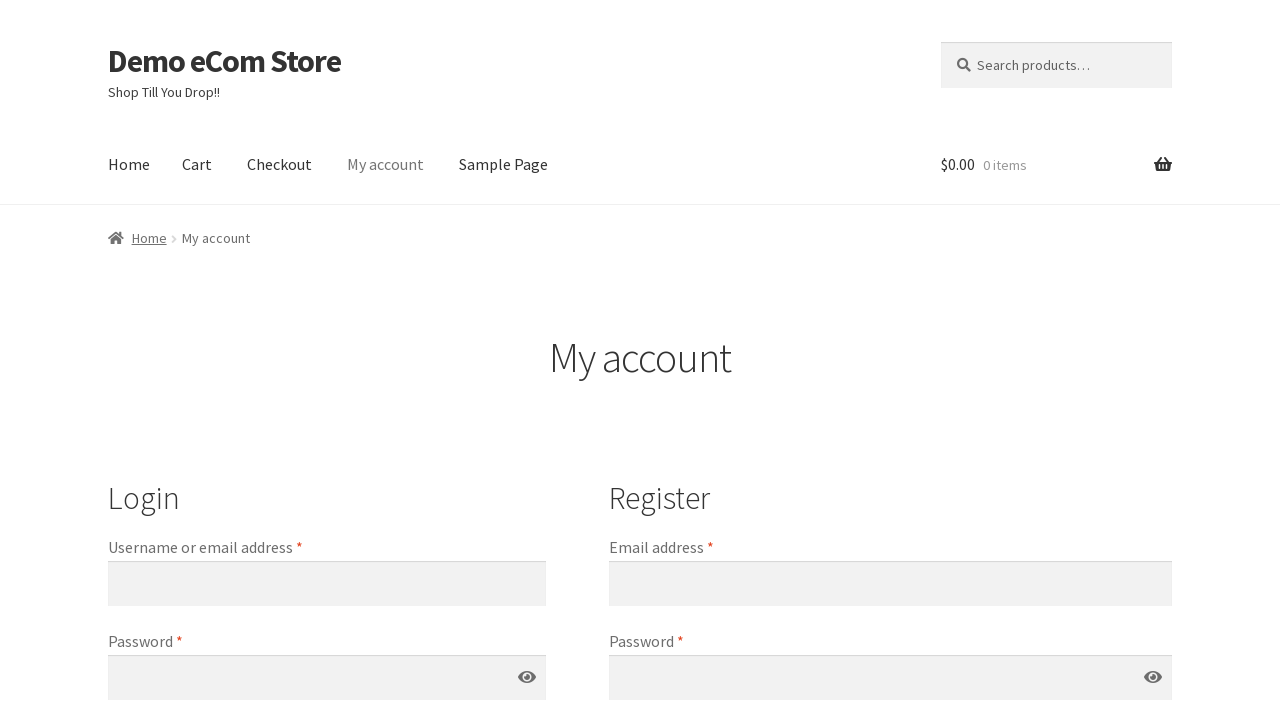